Tests navigation to the Docs page via a footer link and verifies the page heading shows "Installation"

Starting URL: https://playwright.dev/

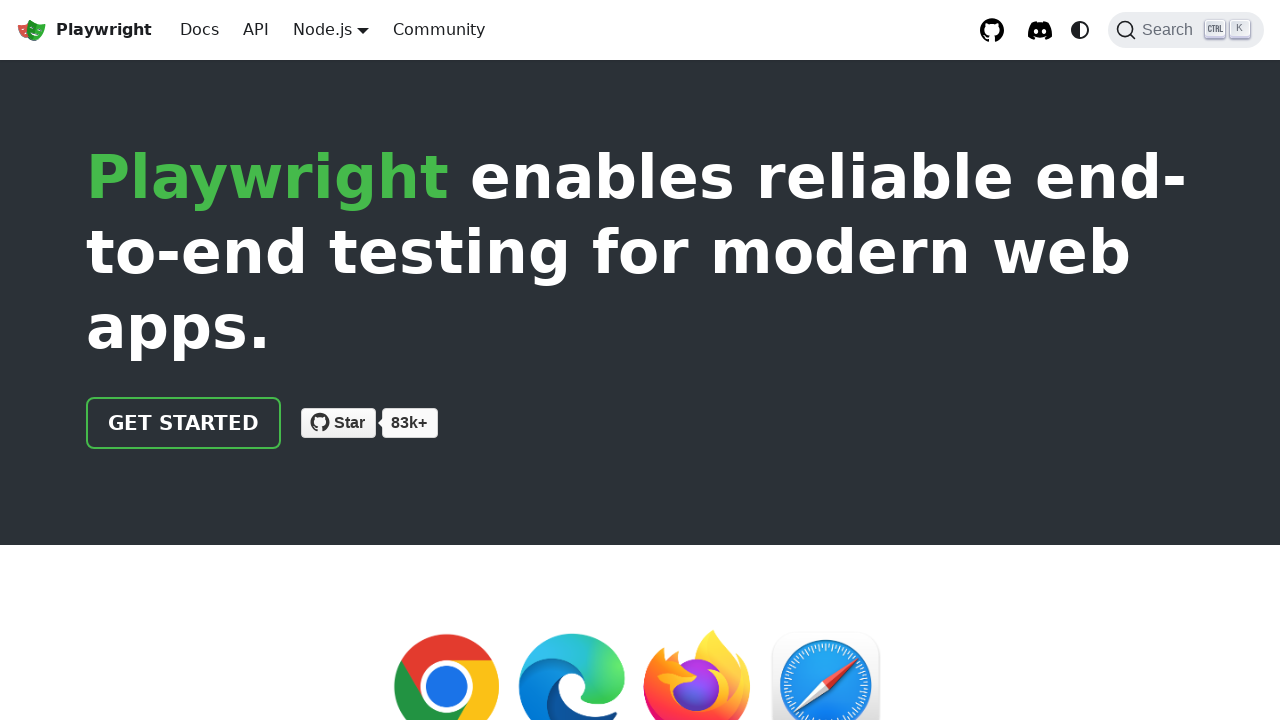

Scrolled footer into view
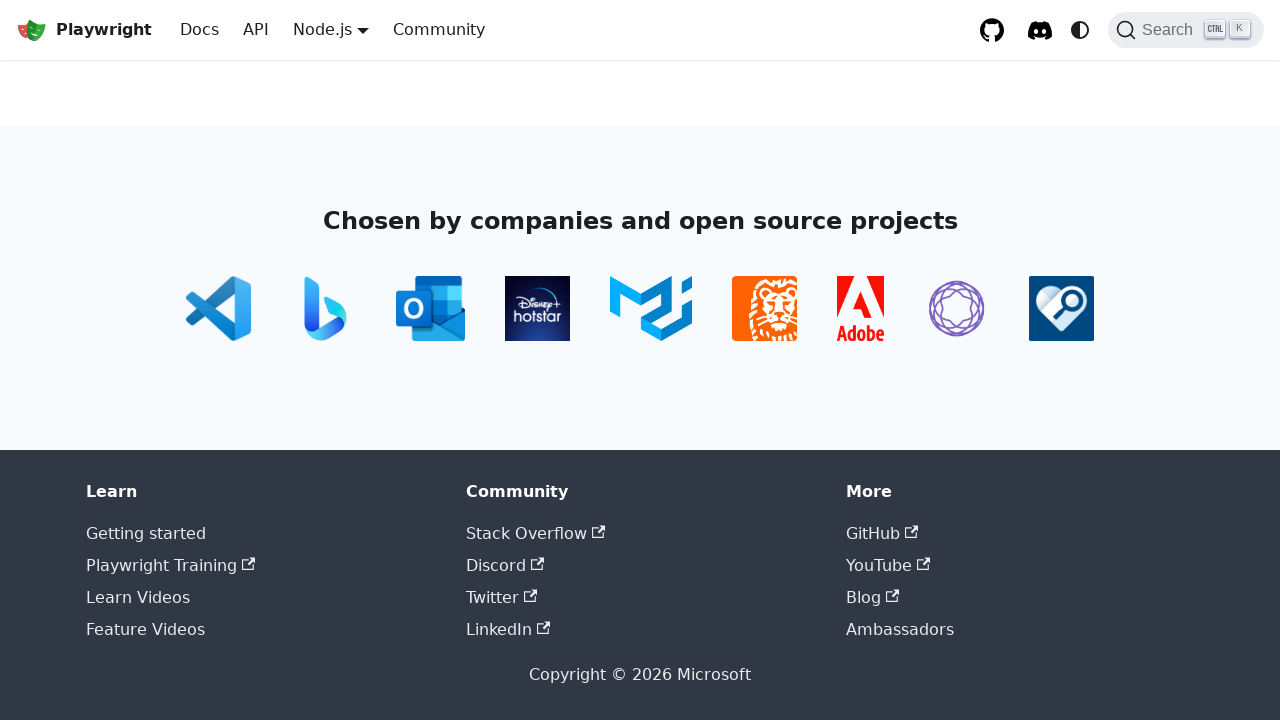

Clicked 'Getting Started' link in footer at (146, 533) on footer >> text=Getting Started
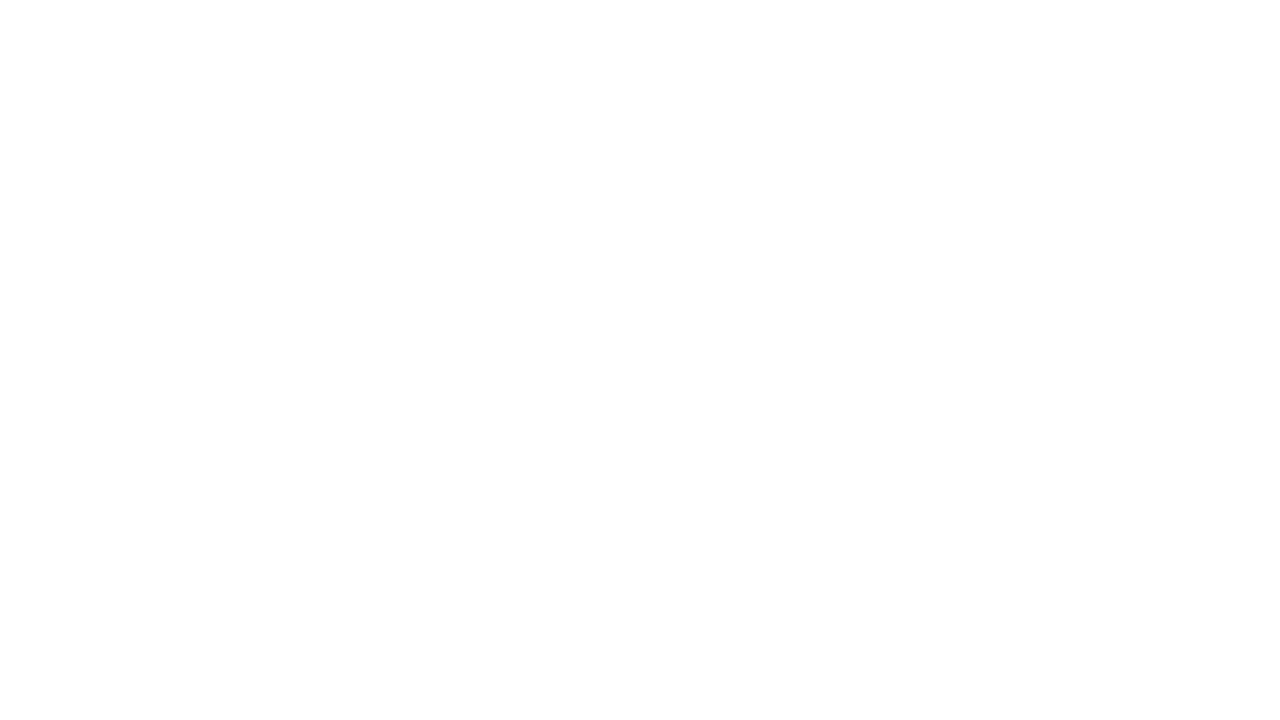

Page heading (h1) loaded
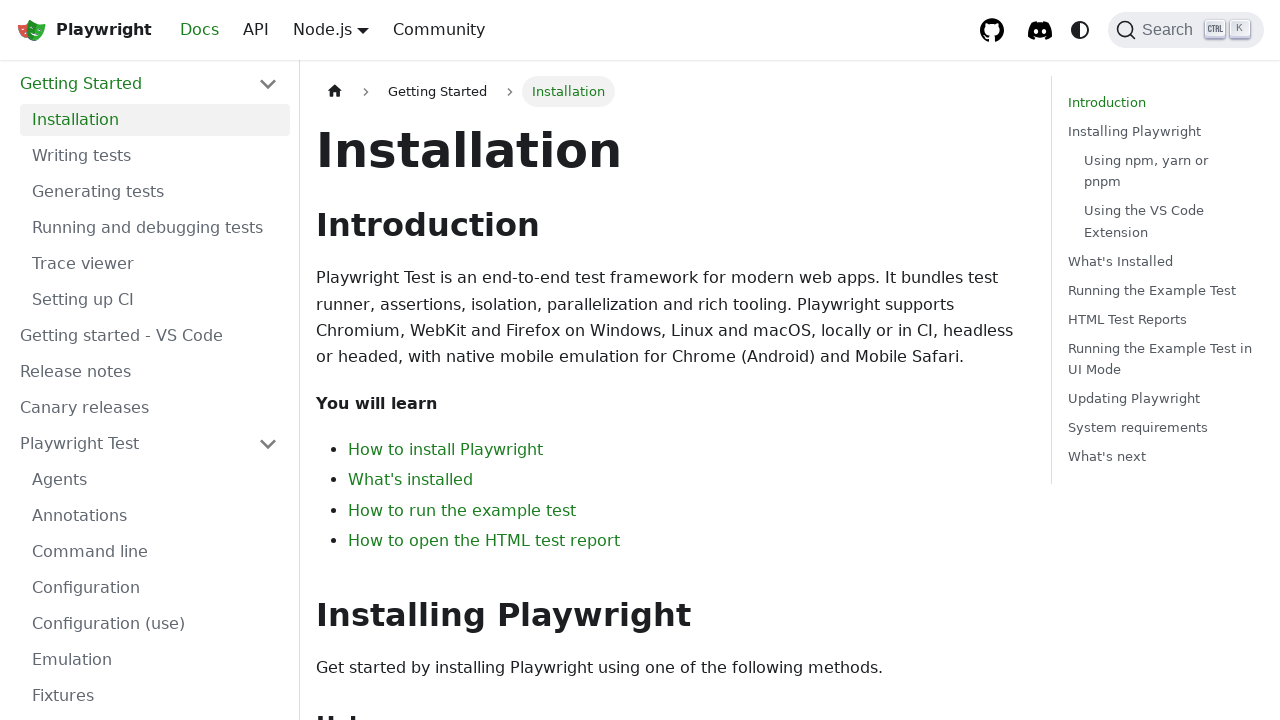

Verified page heading displays 'Installation'
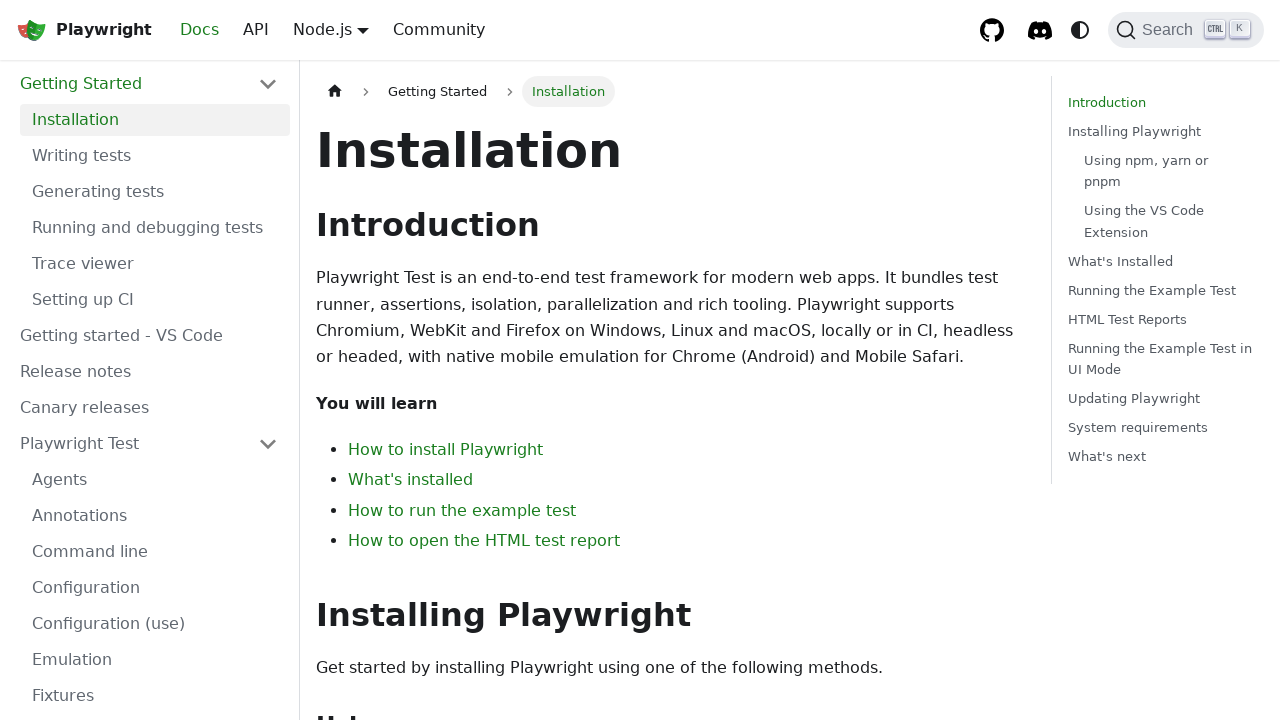

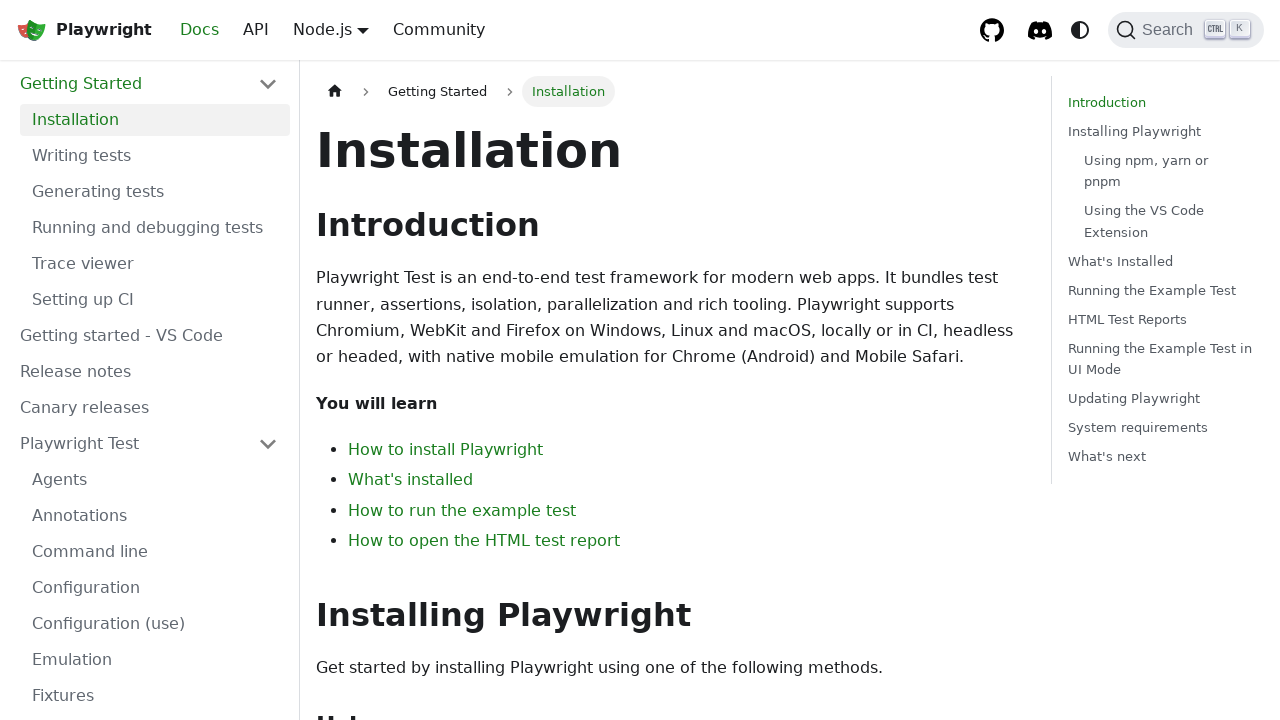